Tests registration form with non-matching confirmation email to verify email confirmation validation

Starting URL: https://alada.vn/tai-khoan/dang-ky.html

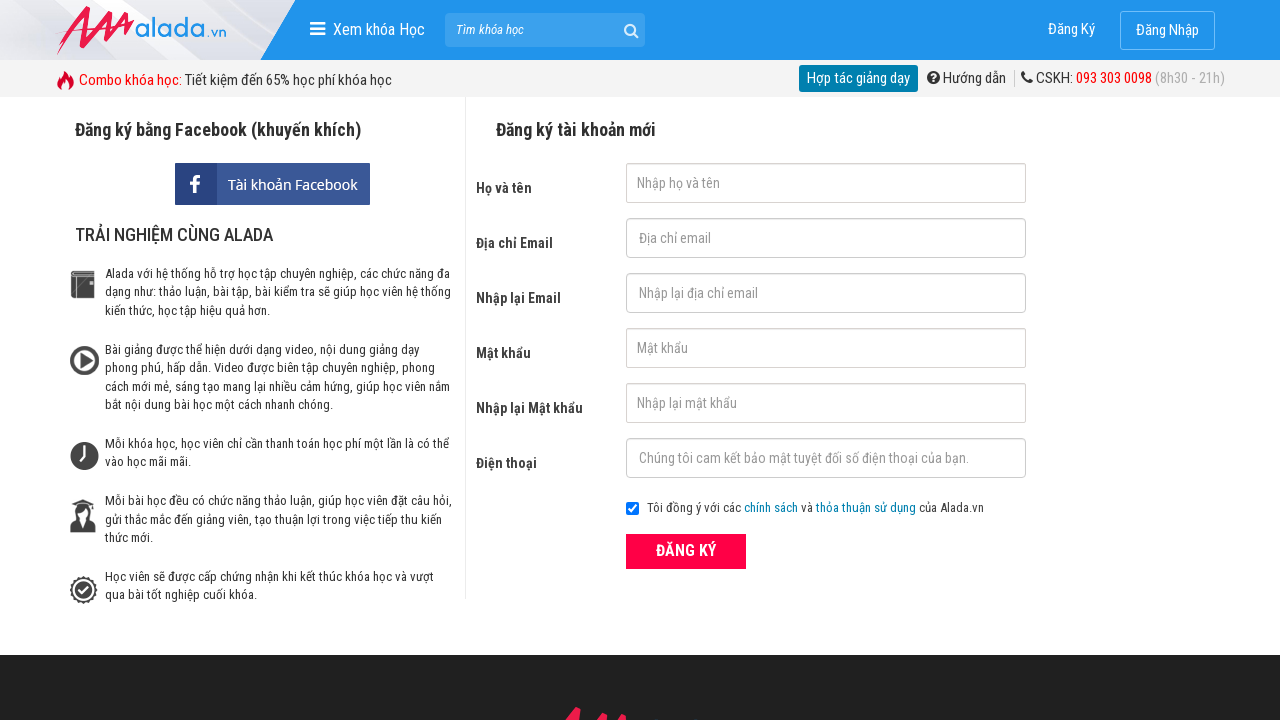

Filled first name field with 'Hoa' on #txtFirstname
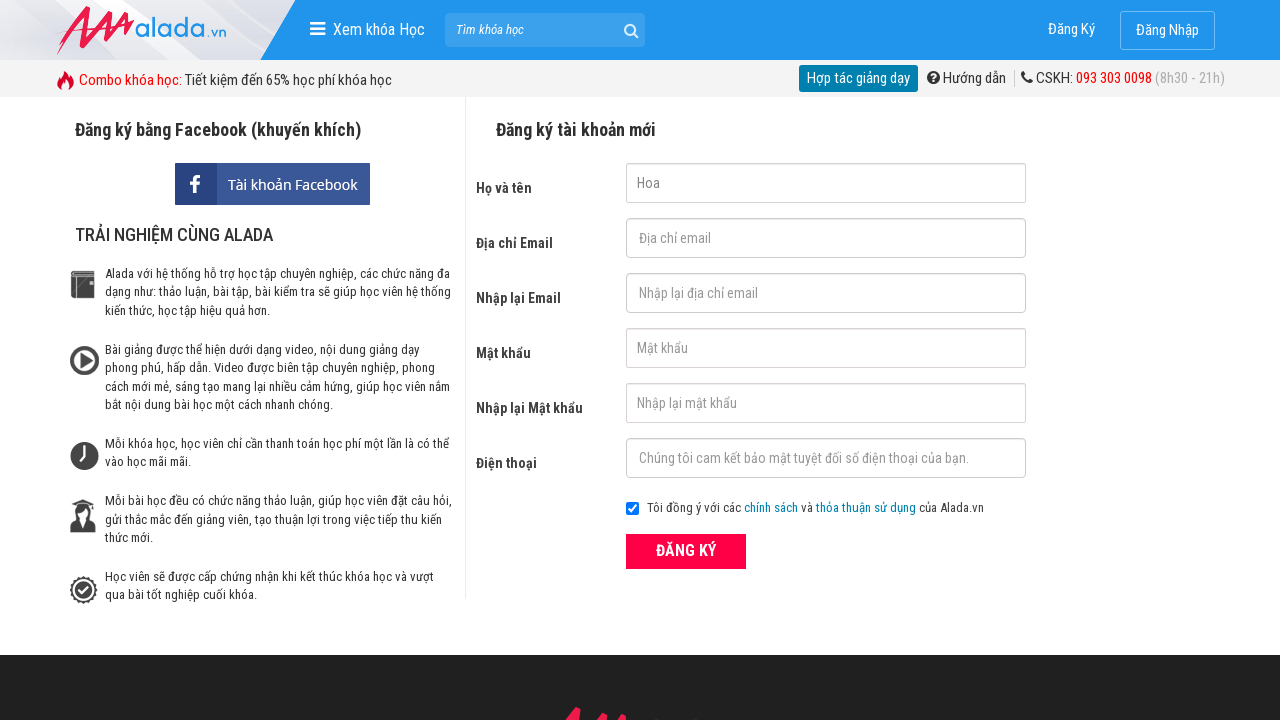

Filled email field with 'hoa@gmail.com' on #txtEmail
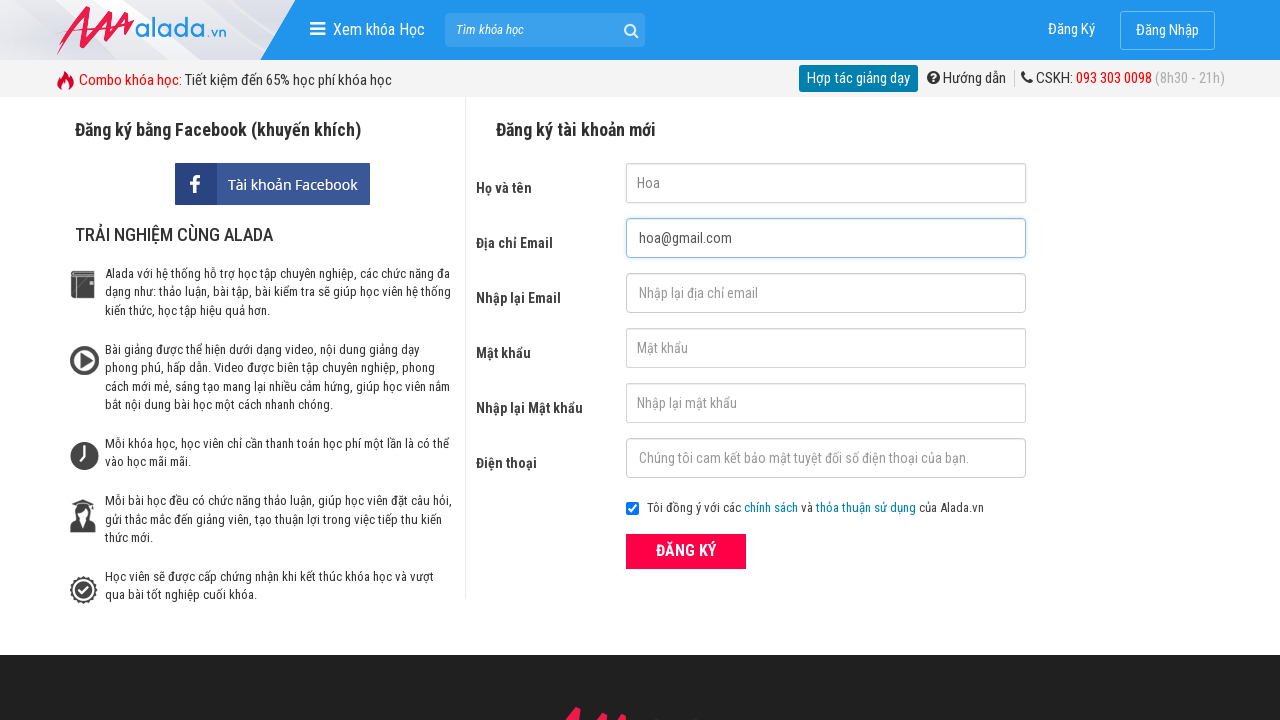

Filled confirmation email field with non-matching email 'hoa123@gmail.com' on #txtCEmail
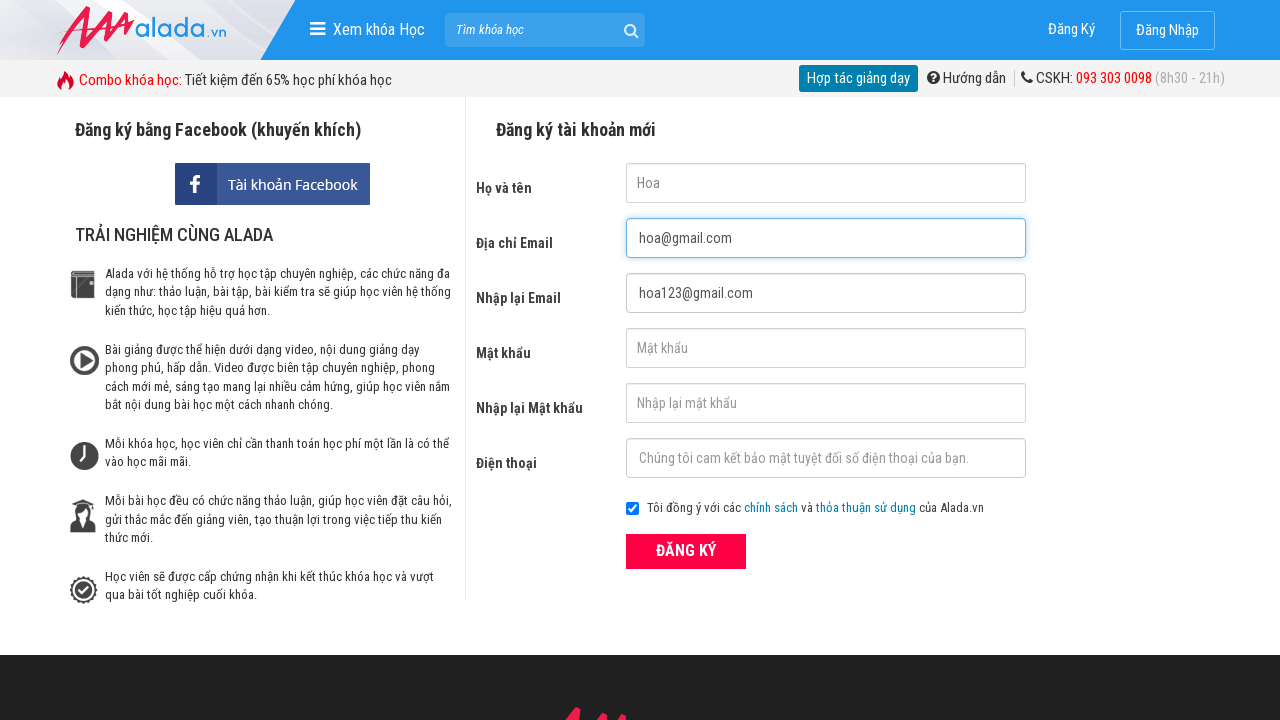

Filled password field with '123456' on #txtPassword
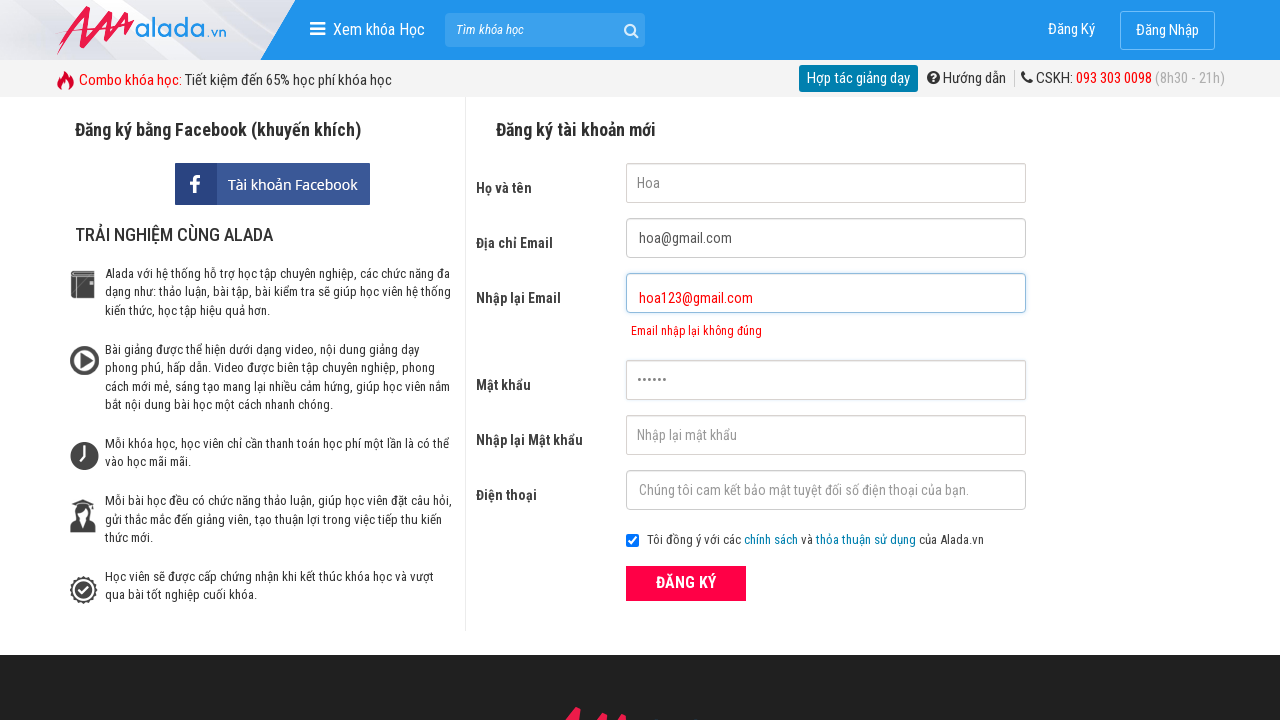

Filled confirmation password field with '123456' on #txtCPassword
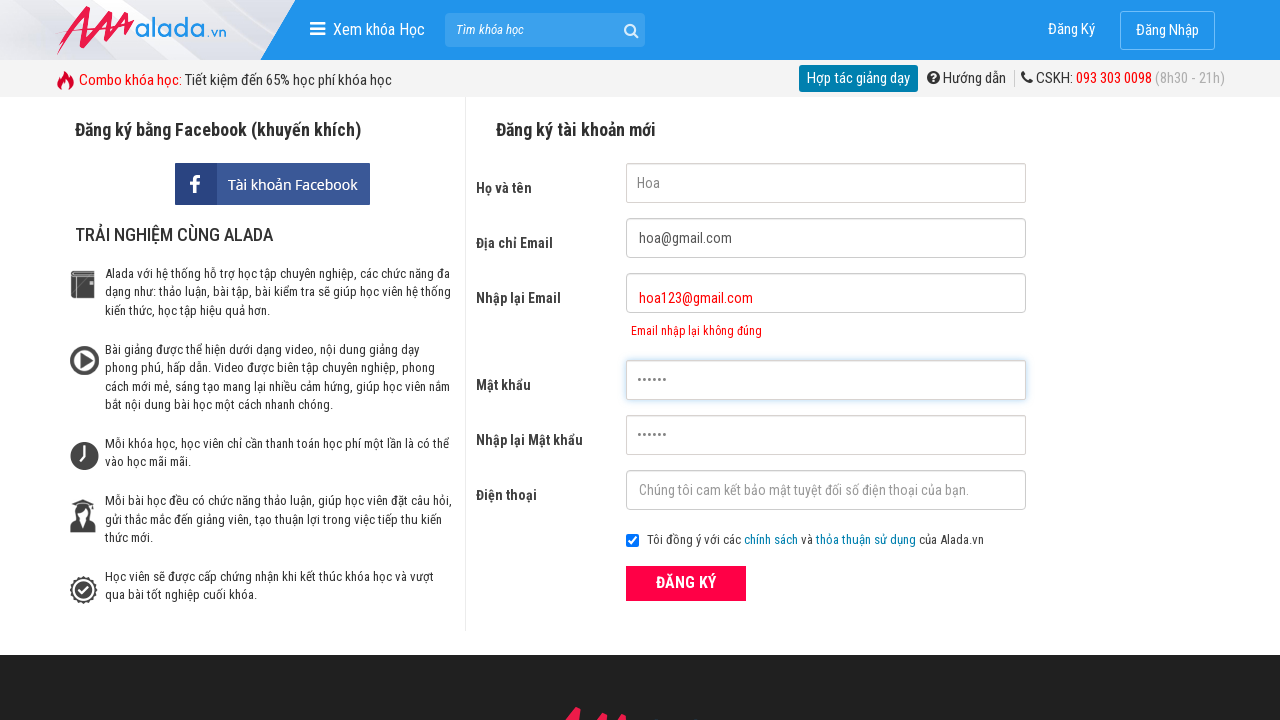

Filled phone field with '0971234568' on #txtPhone
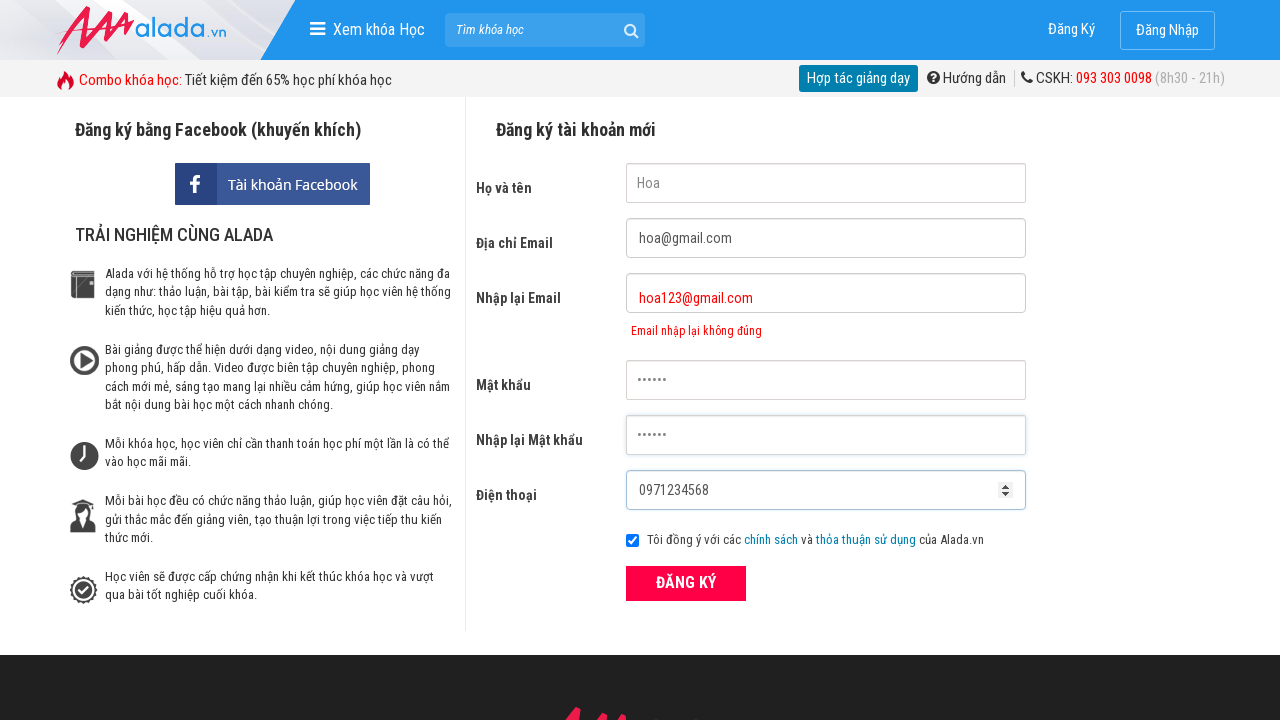

Clicked ĐĂNG KÝ (Register) button to submit form at (686, 583) on xpath=//button[text()='ĐĂNG KÝ' and @type='submit']
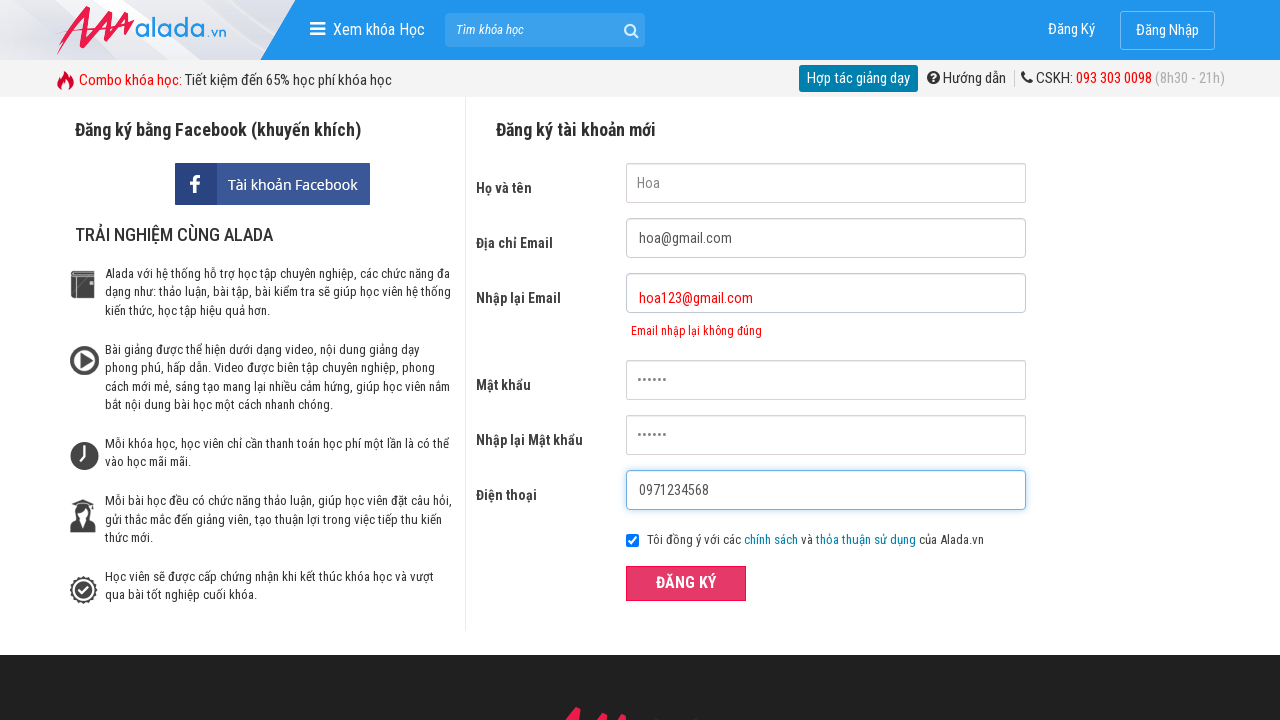

Email confirmation error message appeared validating mismatched emails
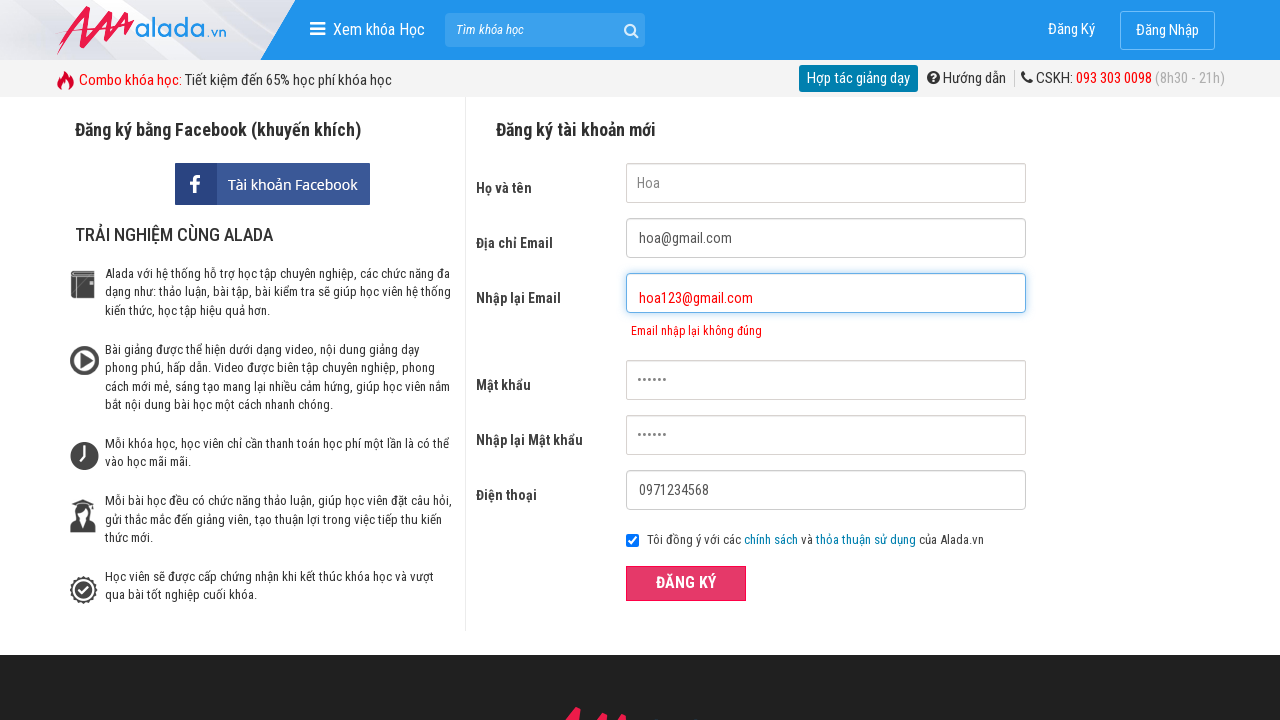

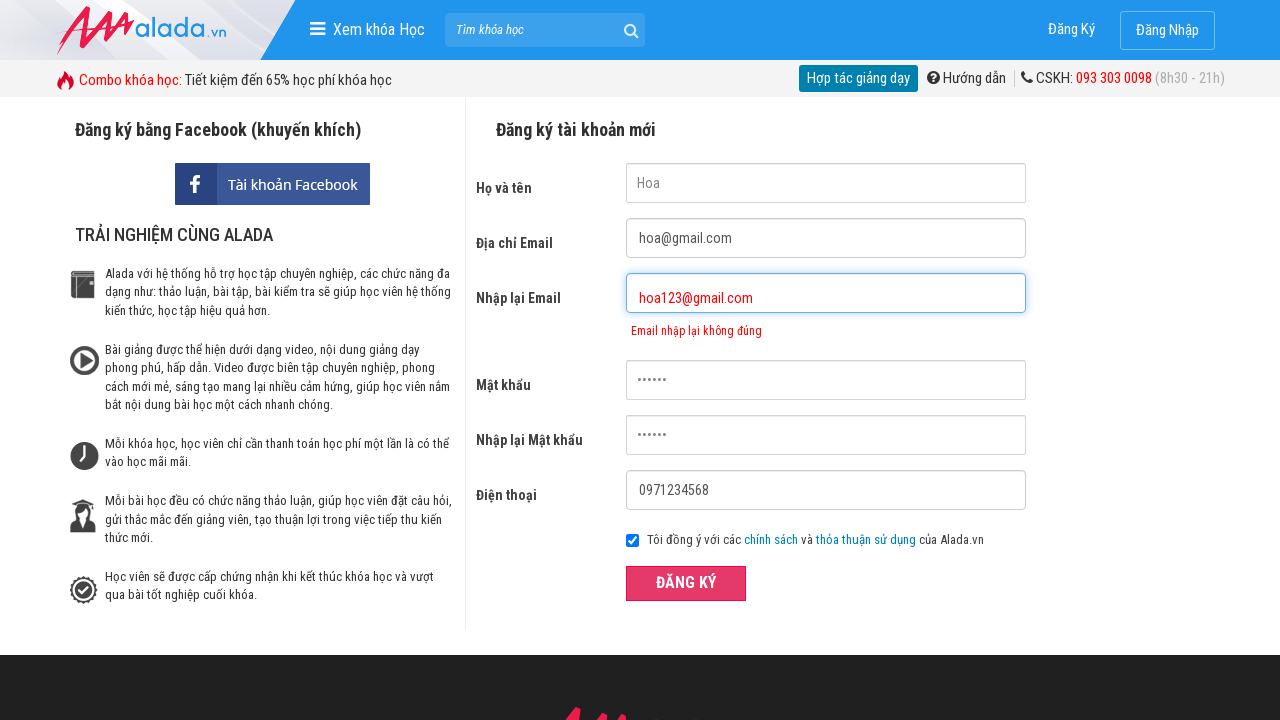